Tests confirmation alert handling by clicking a button that triggers an alert and then dismissing it

Starting URL: https://seleniumautomationpractice.blogspot.com/2018/01/blog-post.html

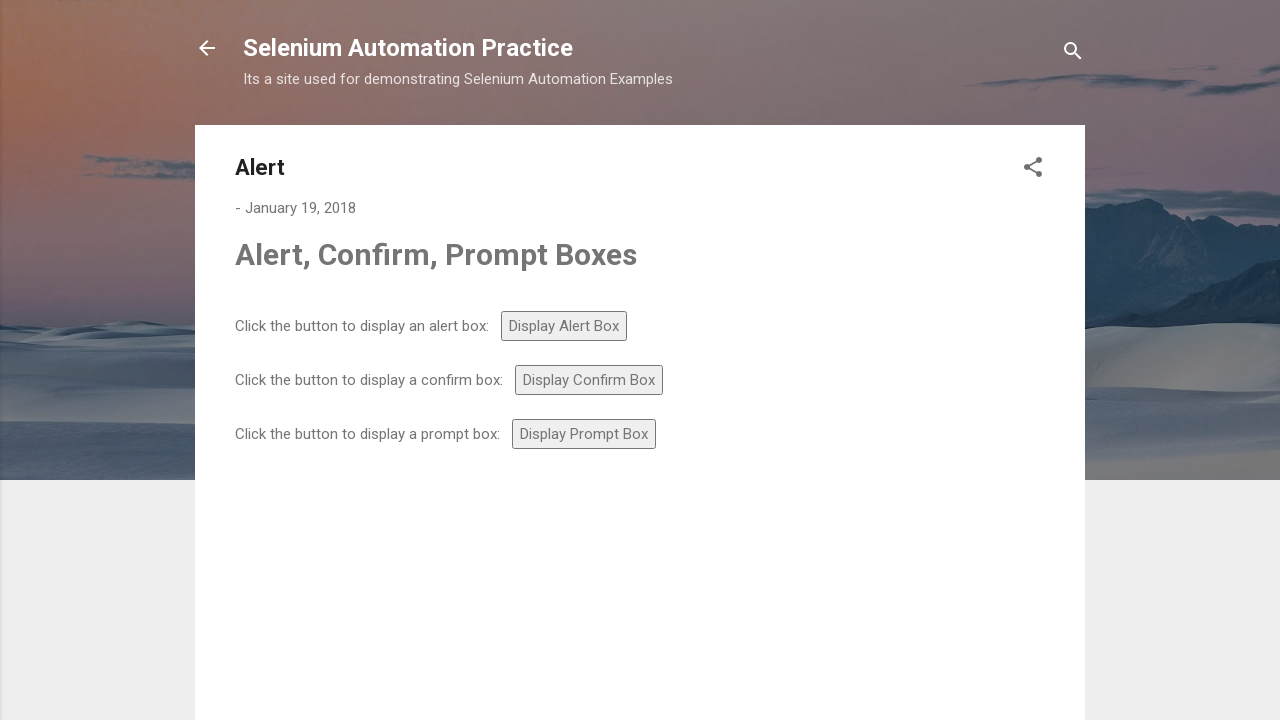

Clicked confirm button to trigger confirmation alert at (589, 380) on #confirm
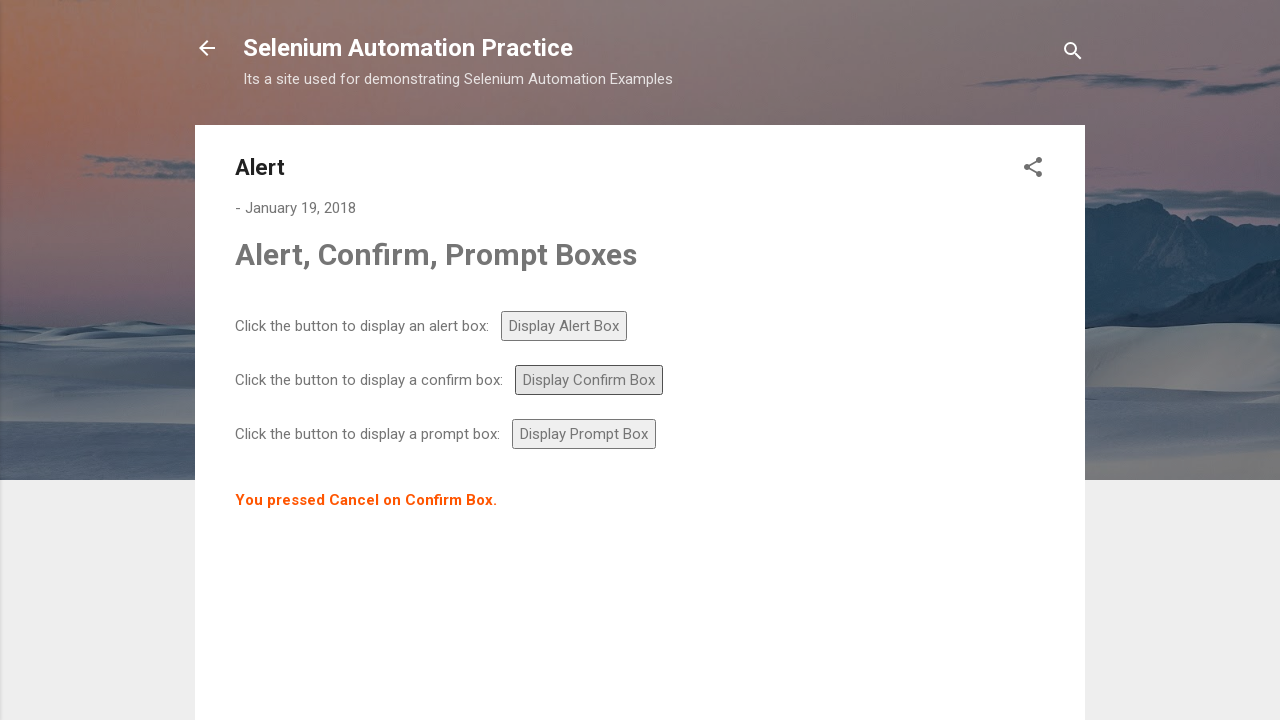

Set up dialog handler to dismiss confirmation alert
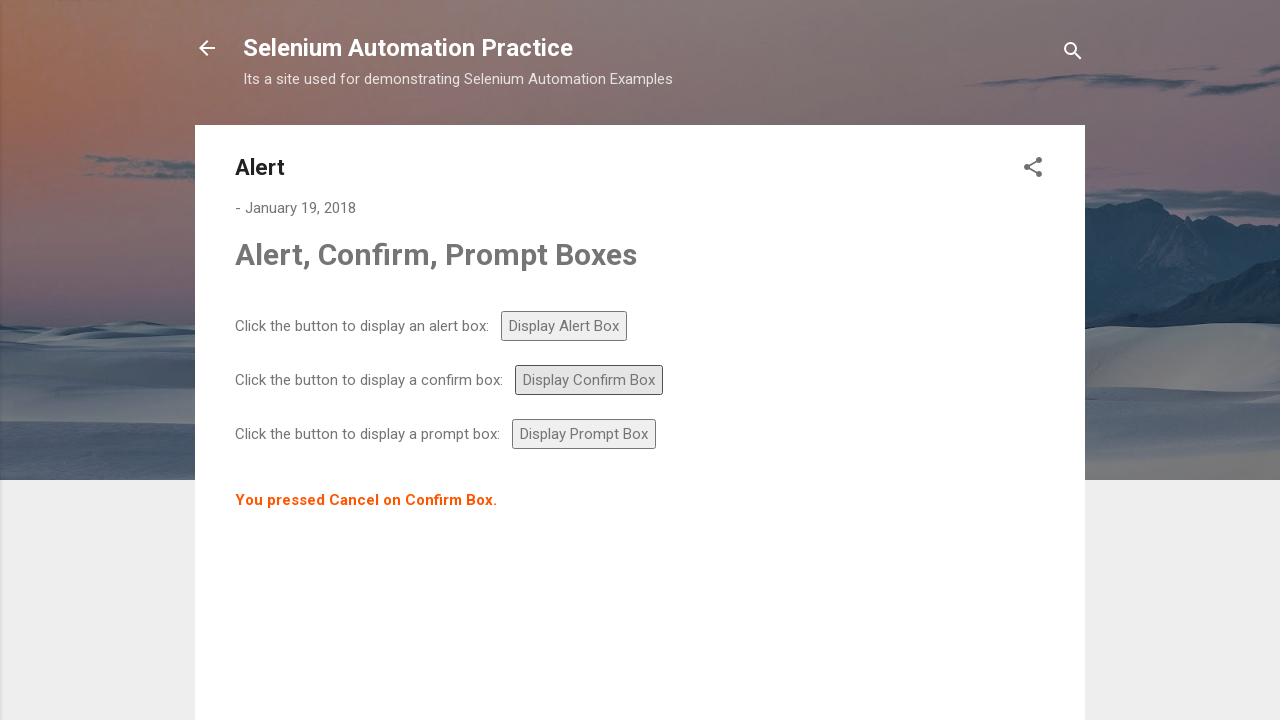

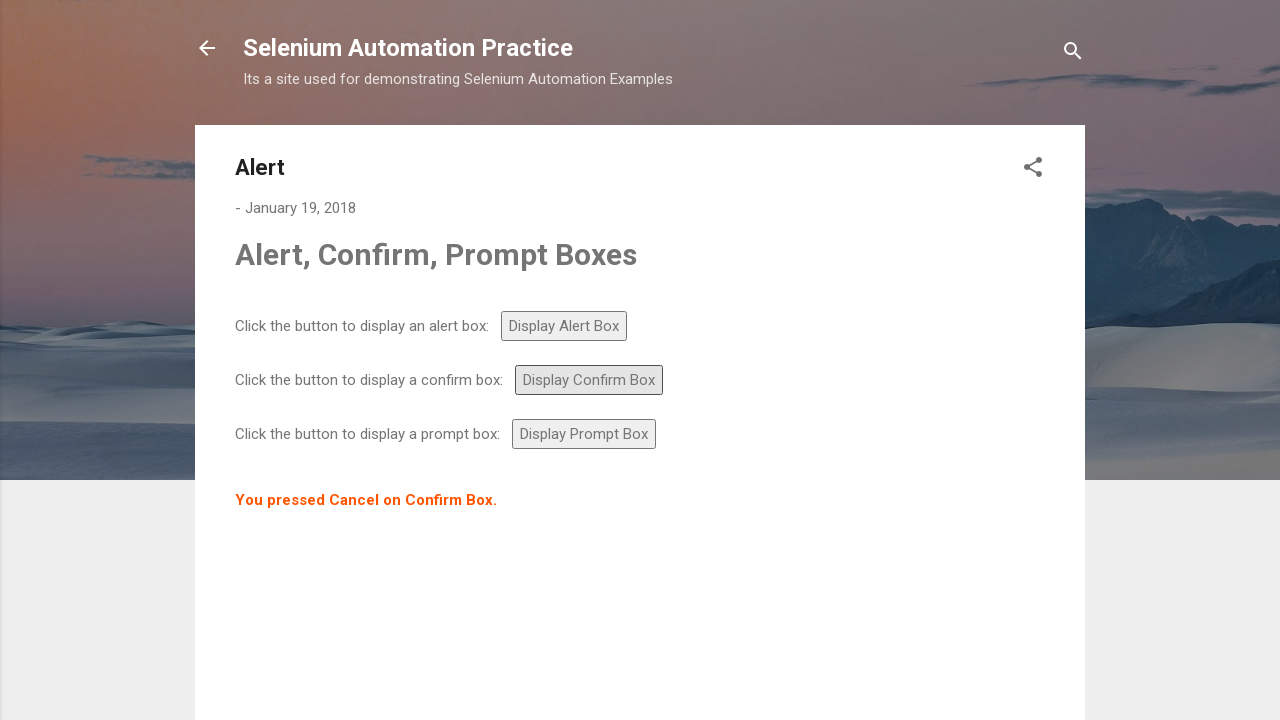